Tests drag and drop functionality on jQuery UI demo page by dragging an element by offset and then dropping it onto a target element

Starting URL: http://jqueryui.com/droppable

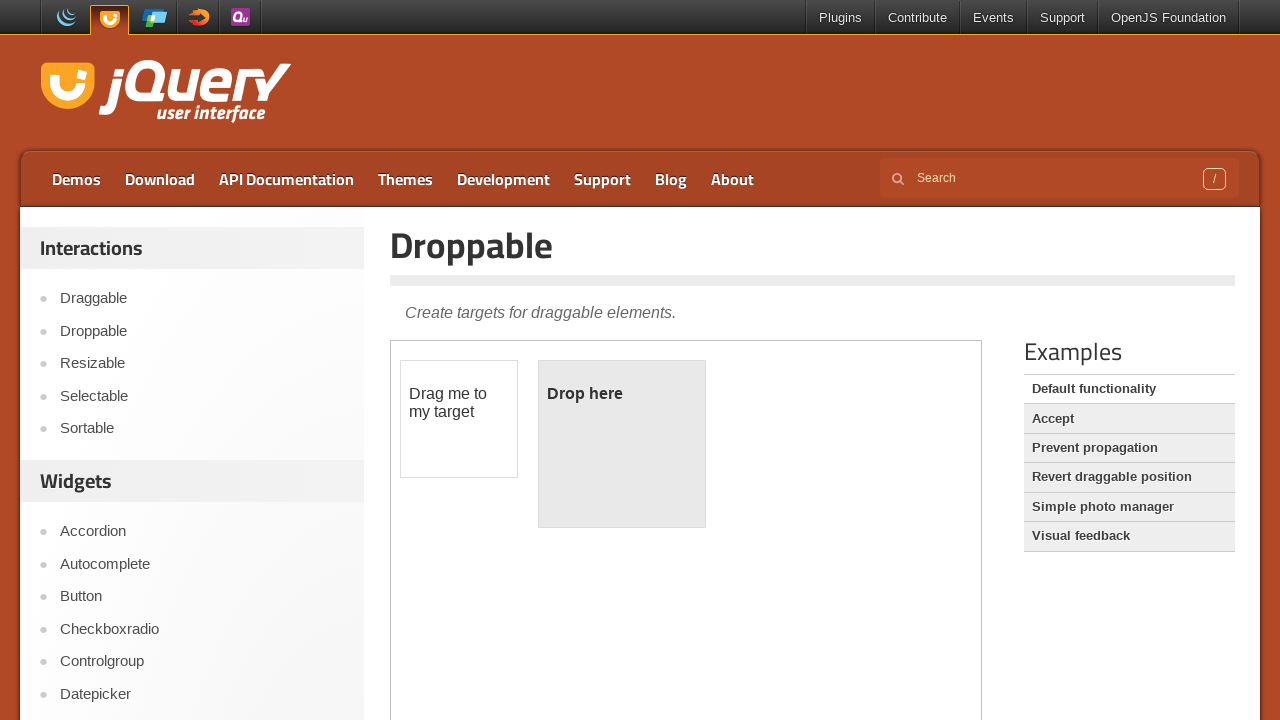

Located iframe containing jQuery UI droppable demo
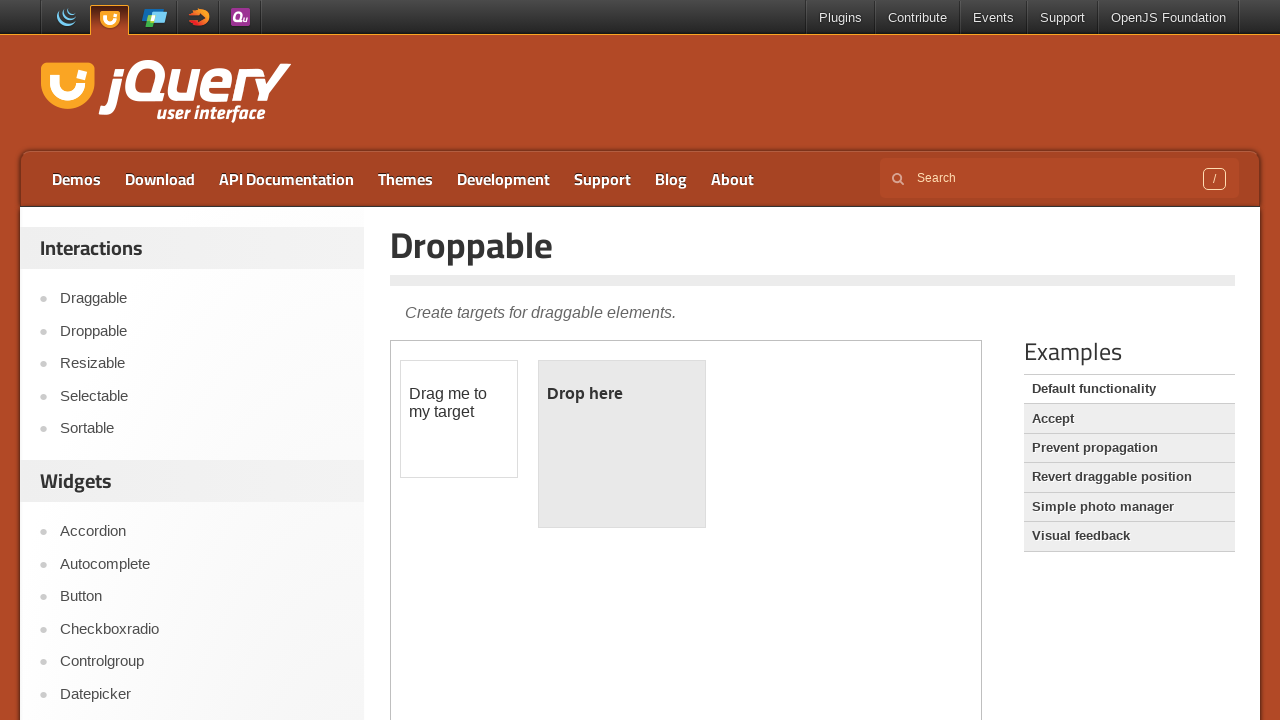

Located draggable element with id 'draggable'
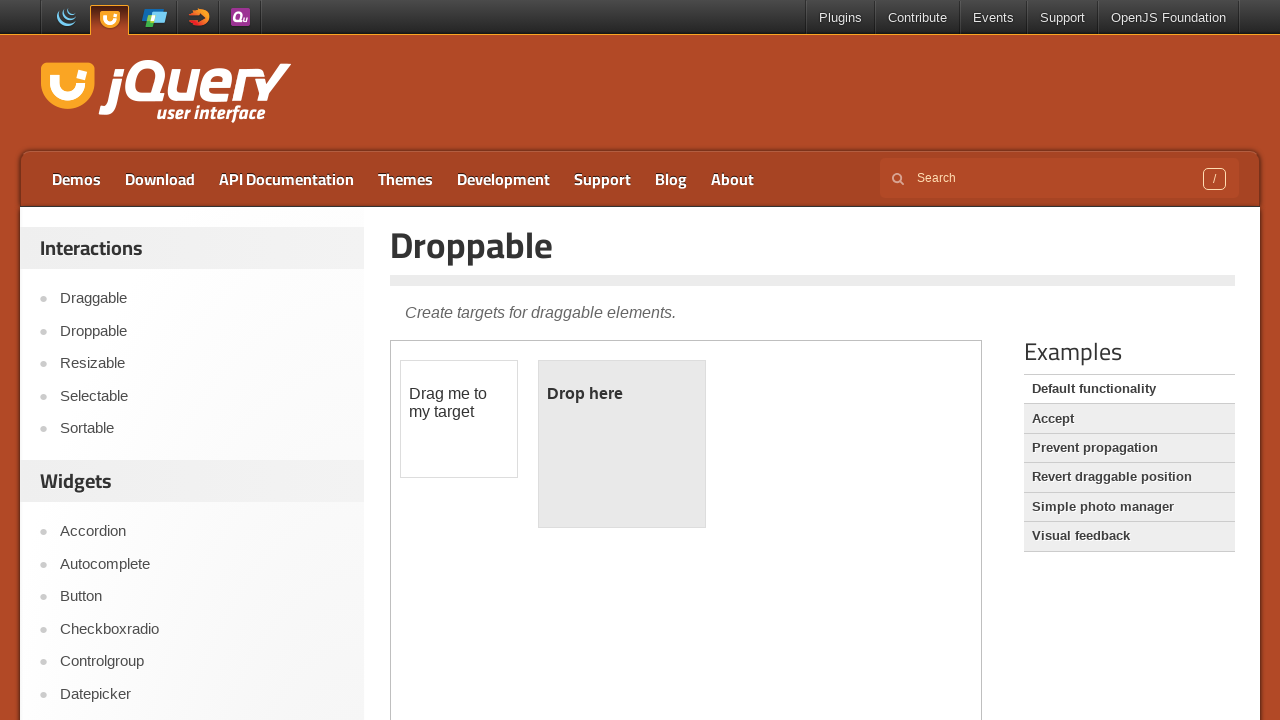

Located droppable target element with id 'droppable'
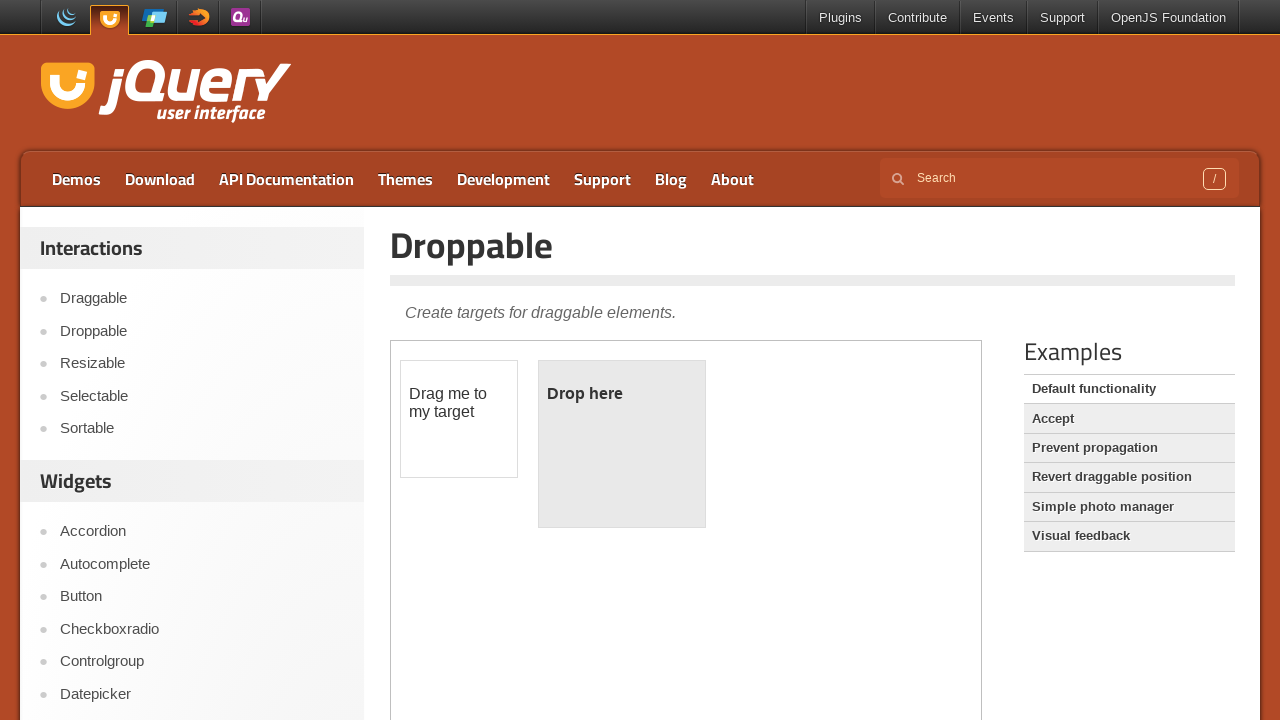

Retrieved bounding box coordinates of draggable element
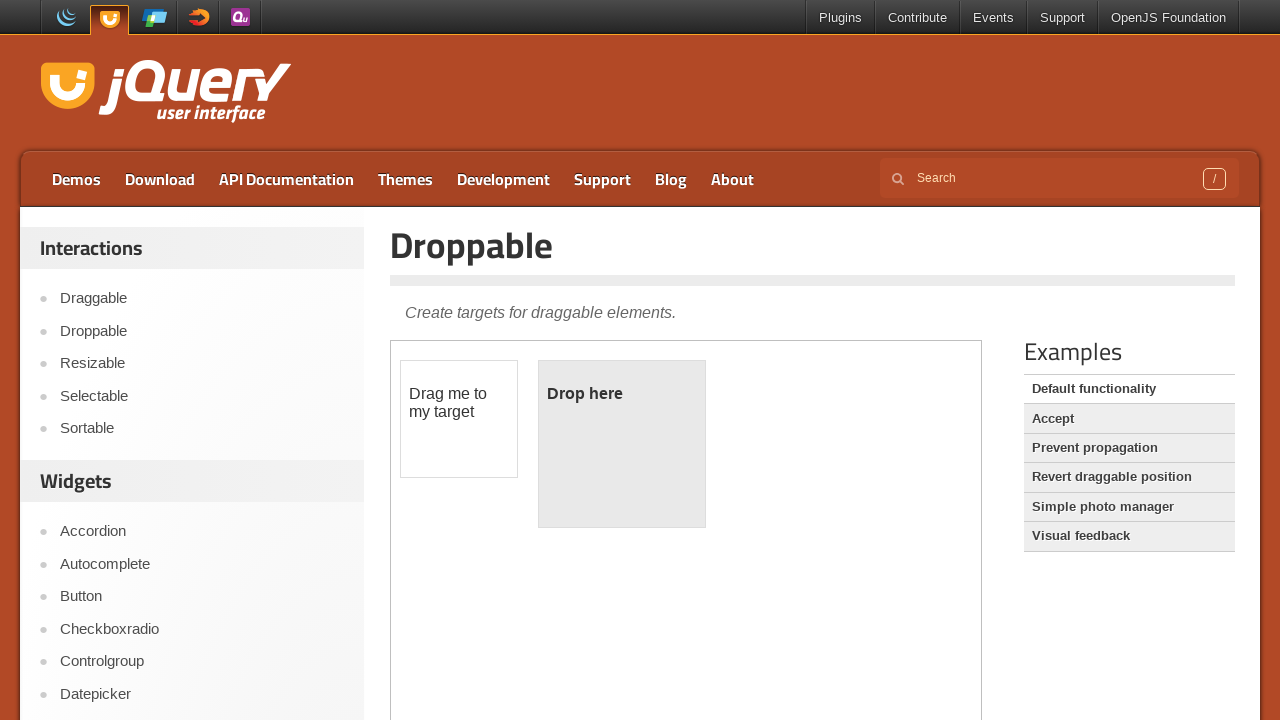

Moved mouse to center of draggable element at (459, 419)
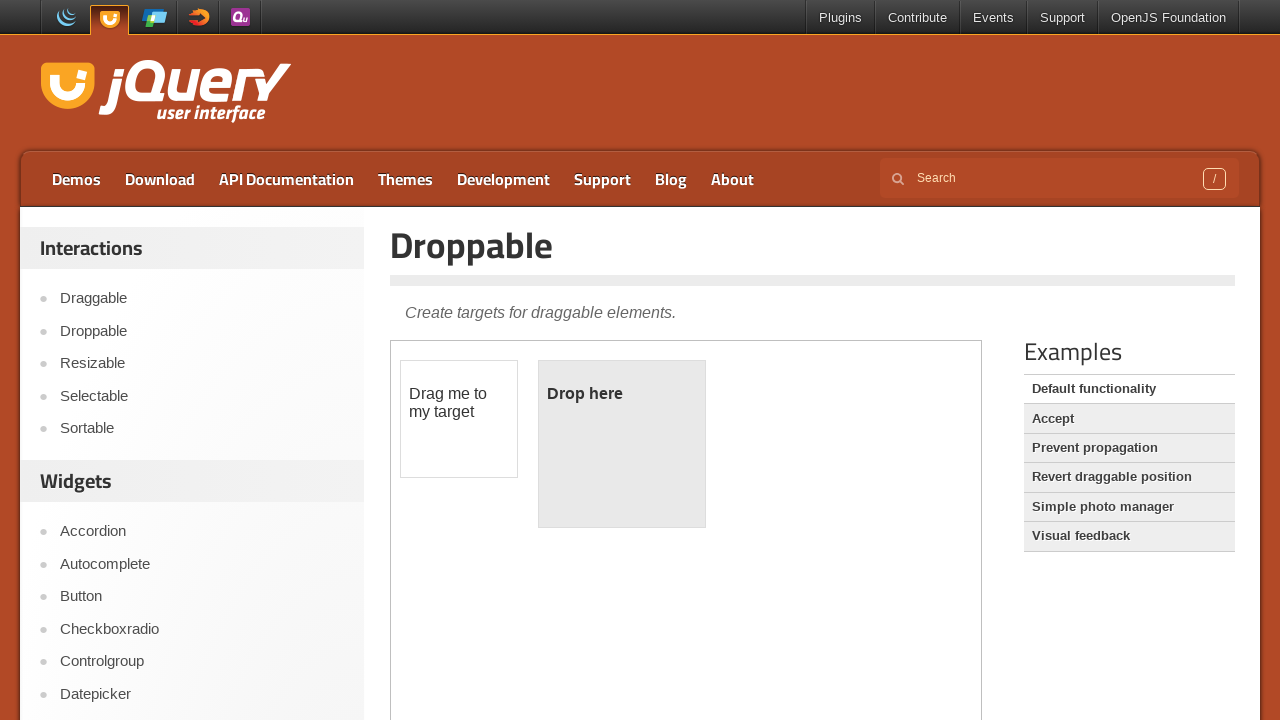

Pressed mouse button down on draggable element at (459, 419)
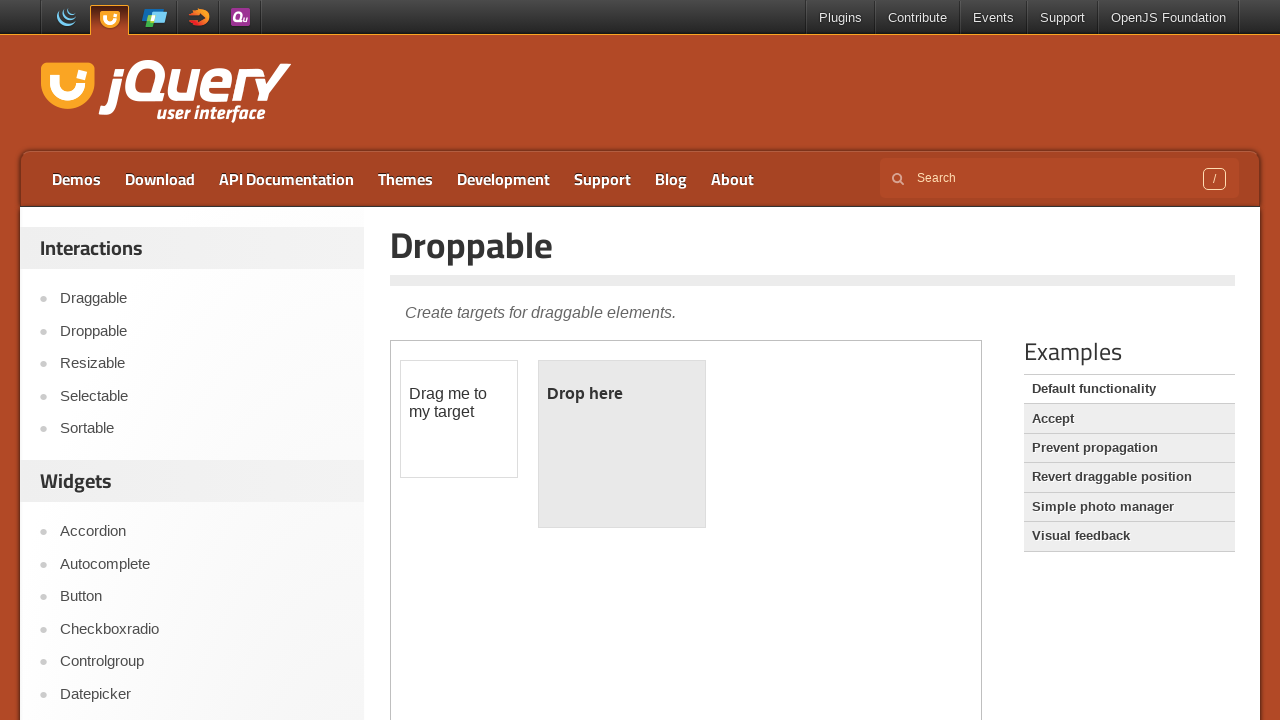

Dragged element by offset (100, 100) pixels at (559, 519)
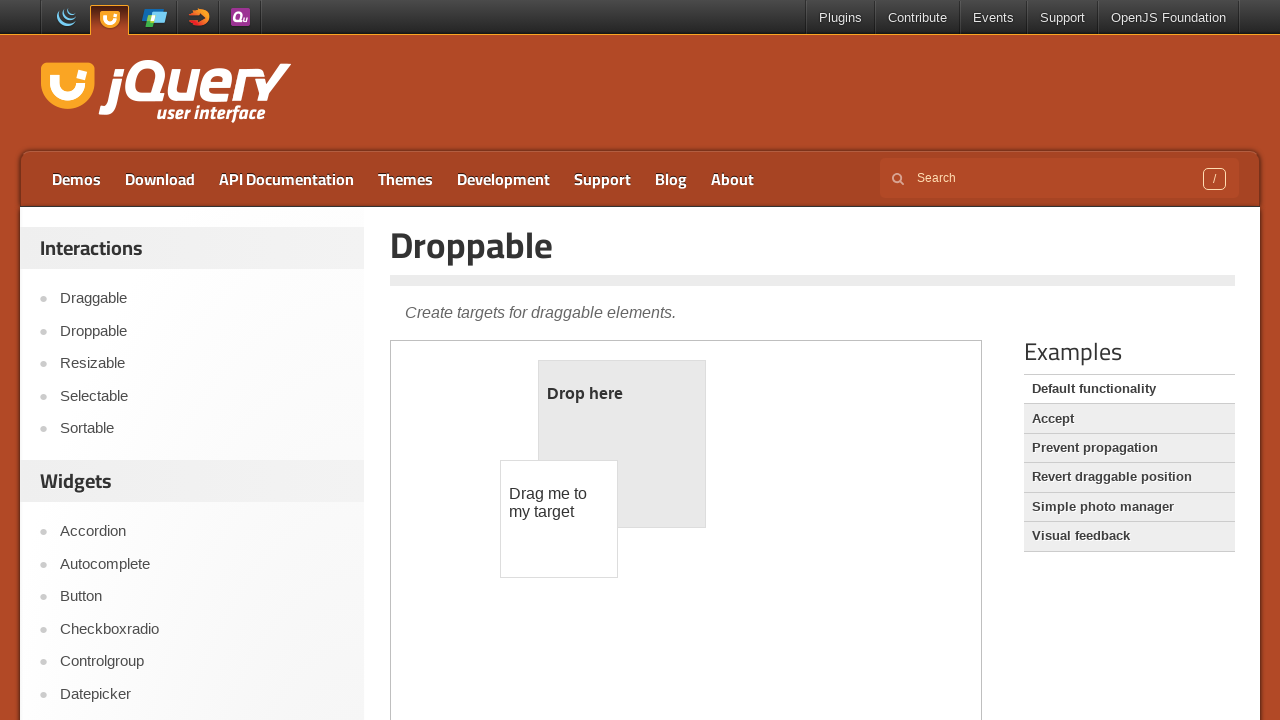

Released mouse button to complete first drag operation at (559, 519)
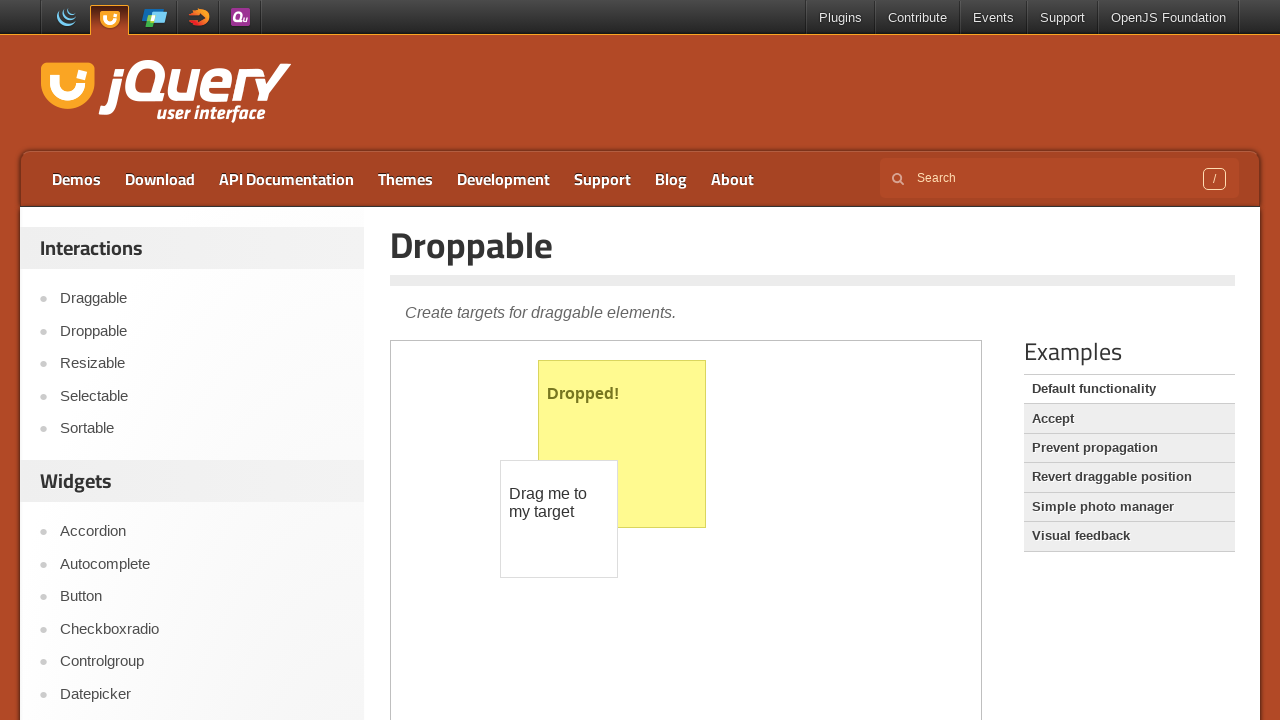

Dragged draggable element onto droppable target element at (622, 444)
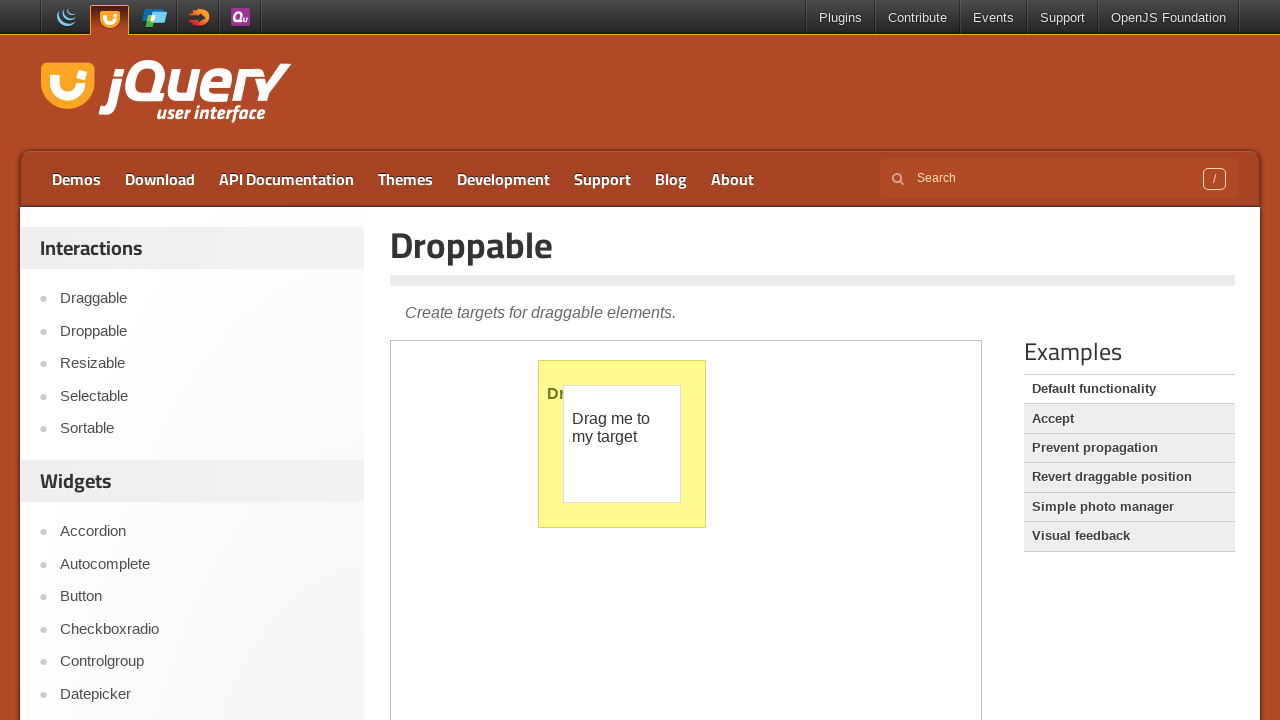

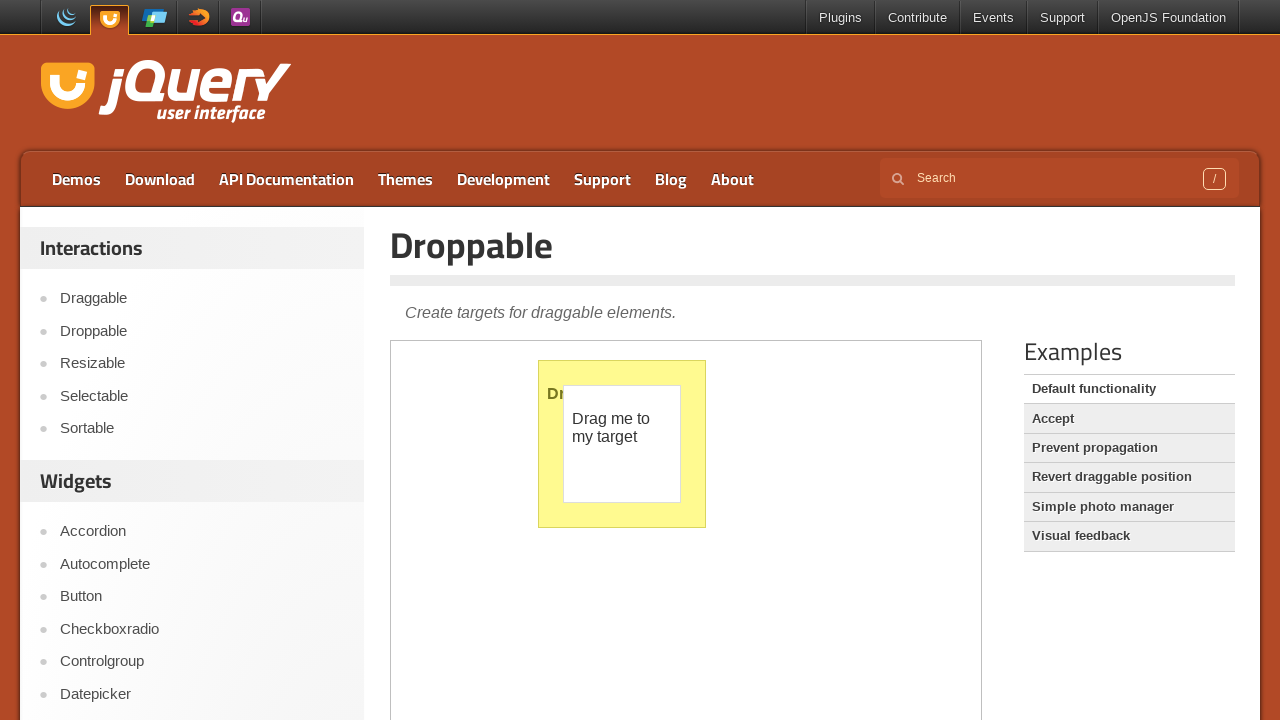